Tests the Playwright homepage by verifying the page title contains "Playwright", checking that the "Get Started" link has the correct href attribute, clicking it, and verifying navigation to the intro page.

Starting URL: https://playwright.dev

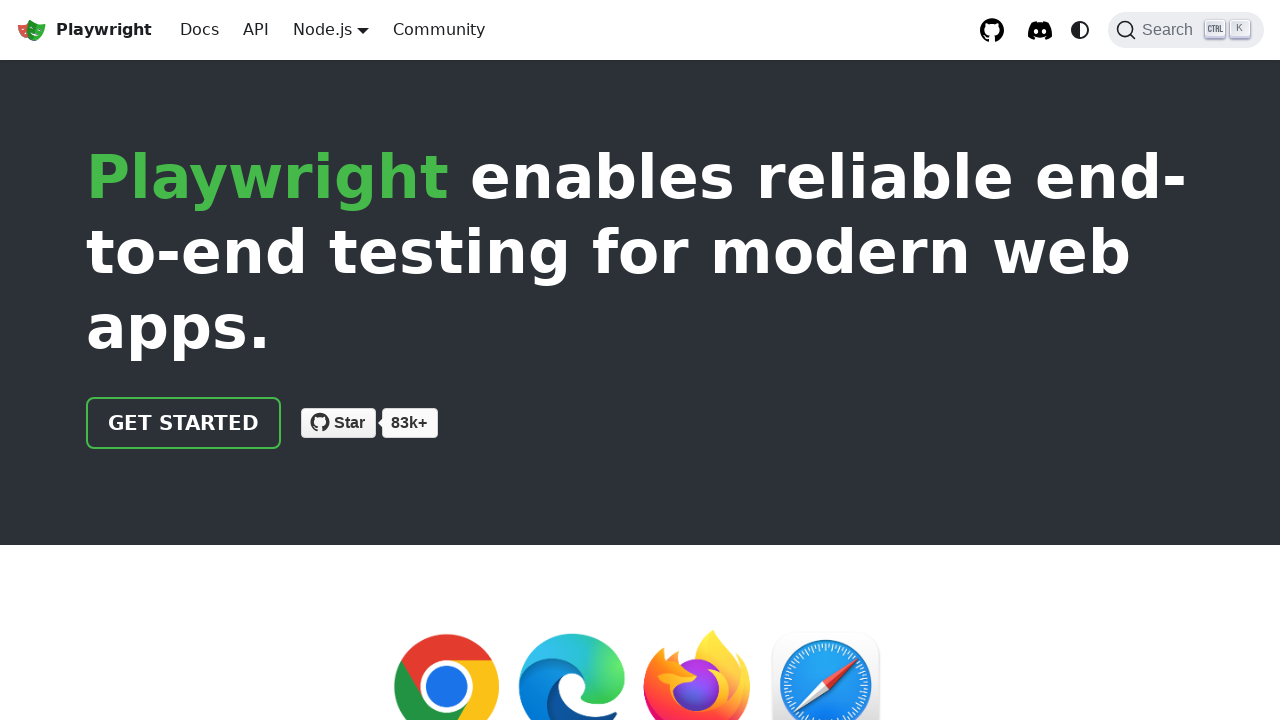

Verified page title contains 'Playwright'
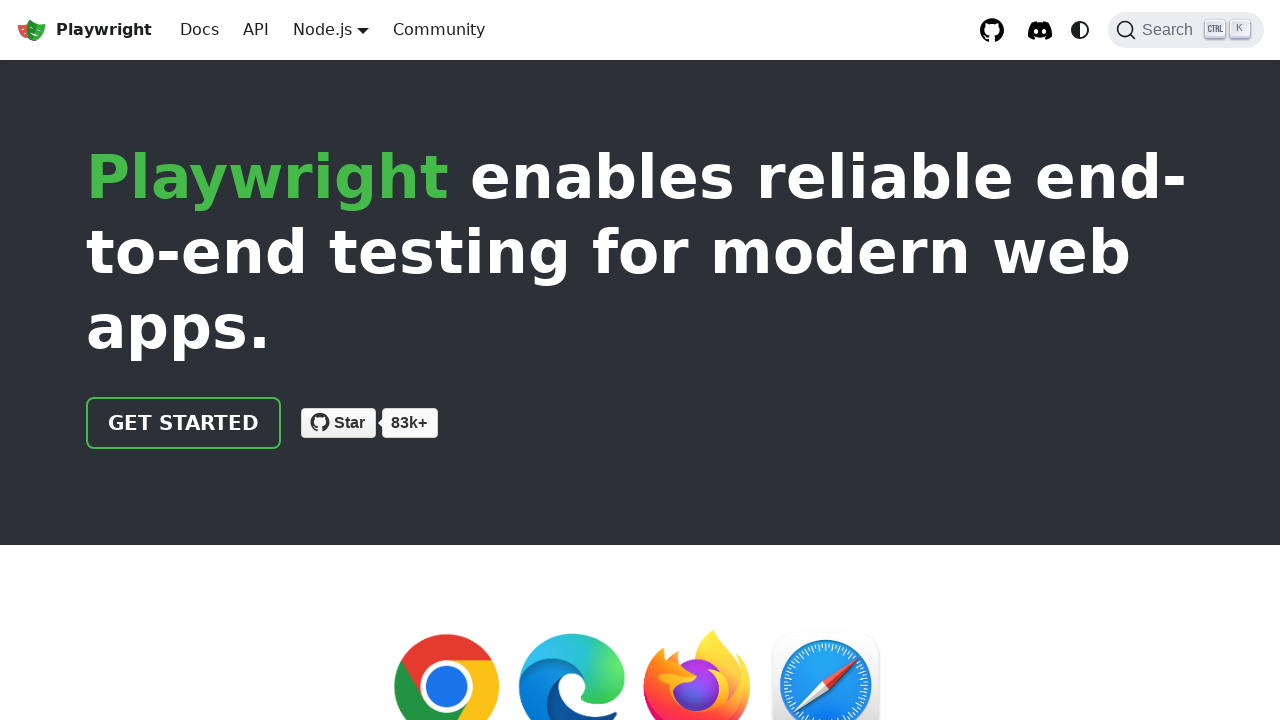

Located 'Get Started' link
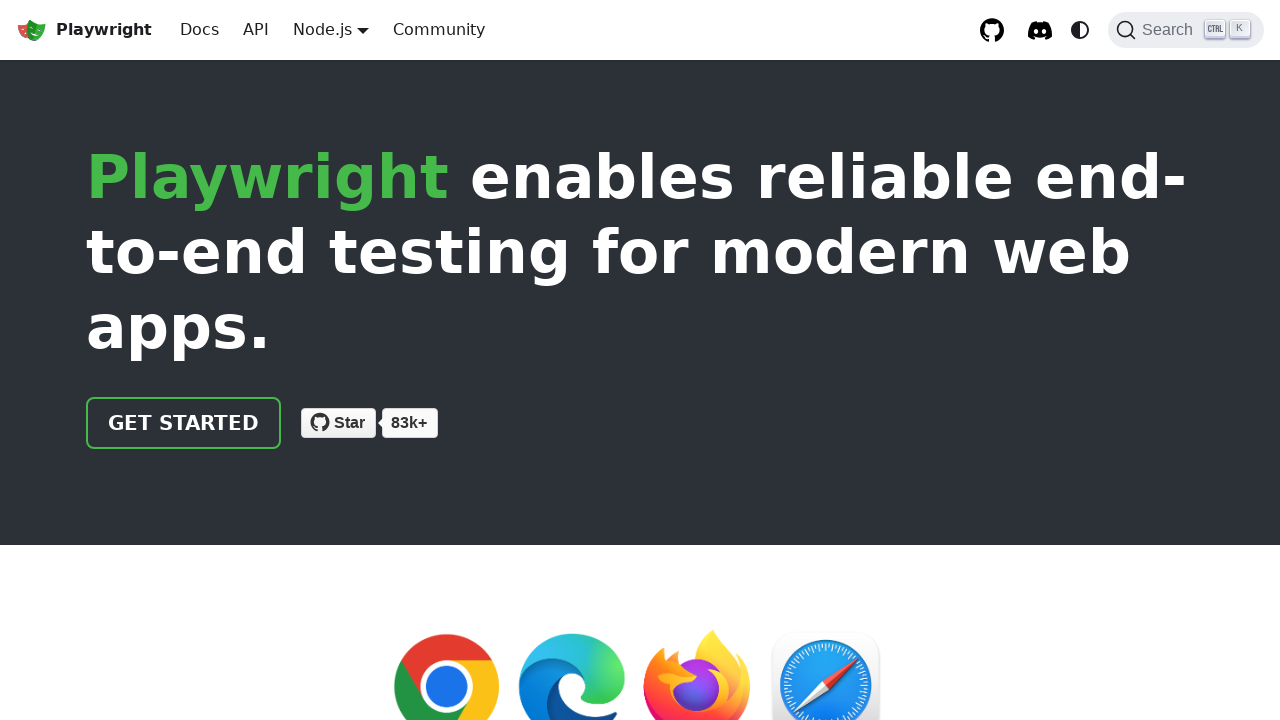

Verified 'Get Started' link has href attribute '/docs/intro'
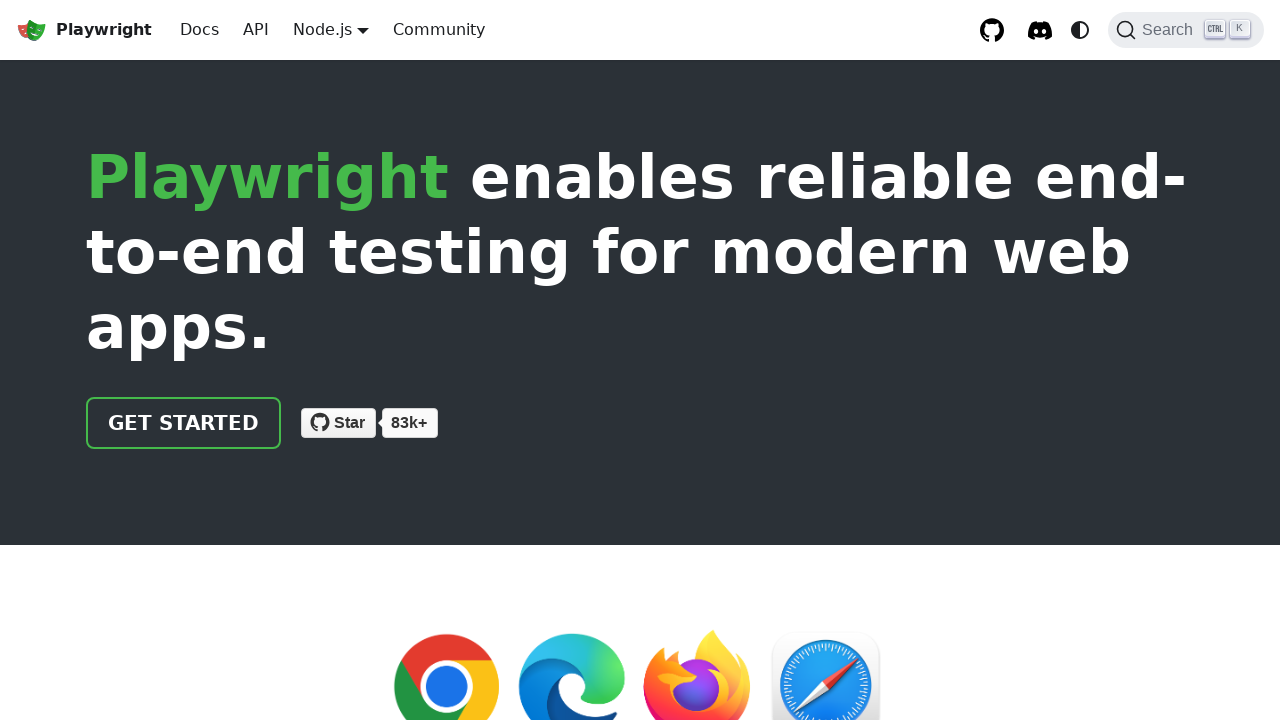

Clicked 'Get Started' link at (184, 423) on text=Get Started
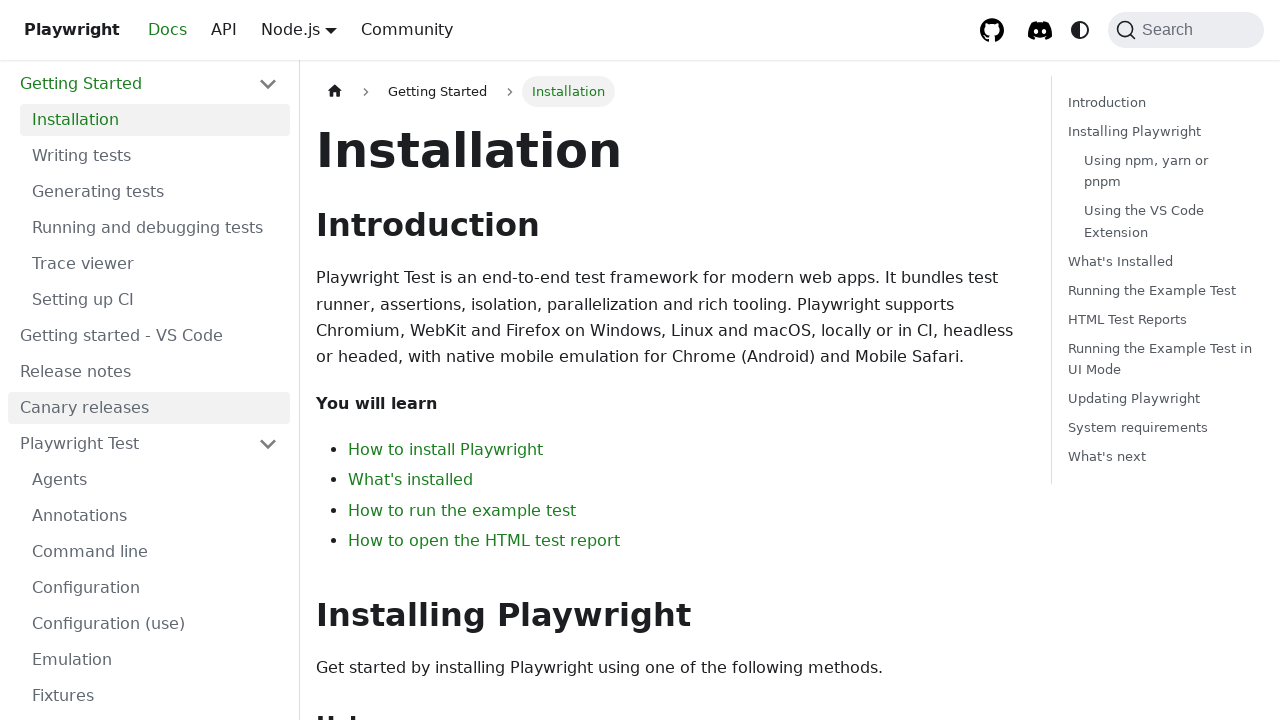

Verified navigation to intro page with 'intro' in URL
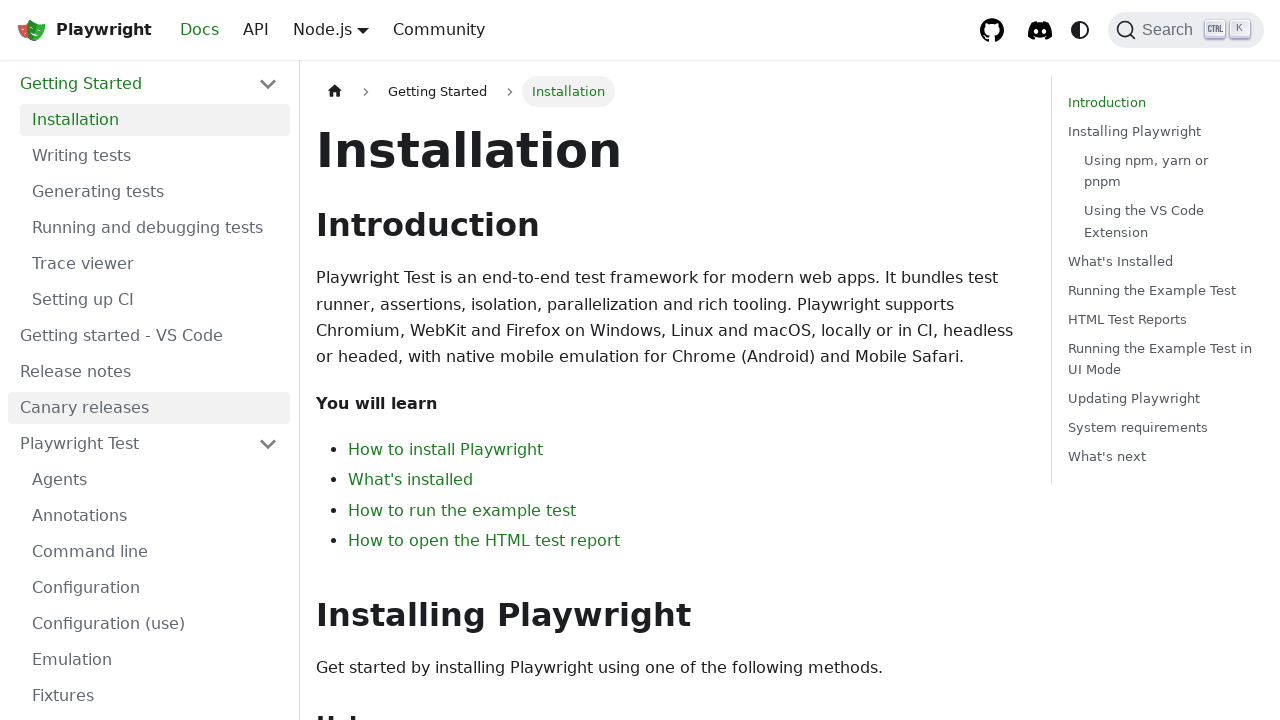

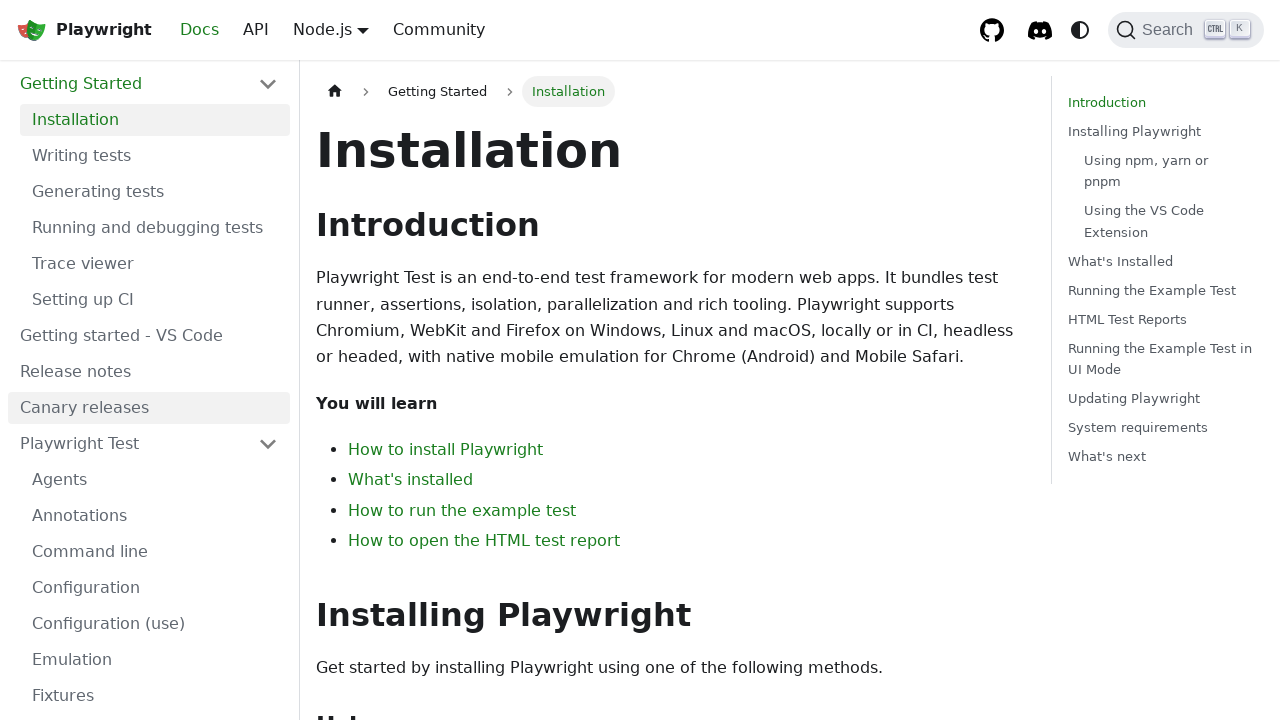